Tests a text saving and verification functionality by extracting random text from the page, entering it into an input field, and clicking verify

Starting URL: https://demo.zeuz.ai/web/level/one/actions/save_text

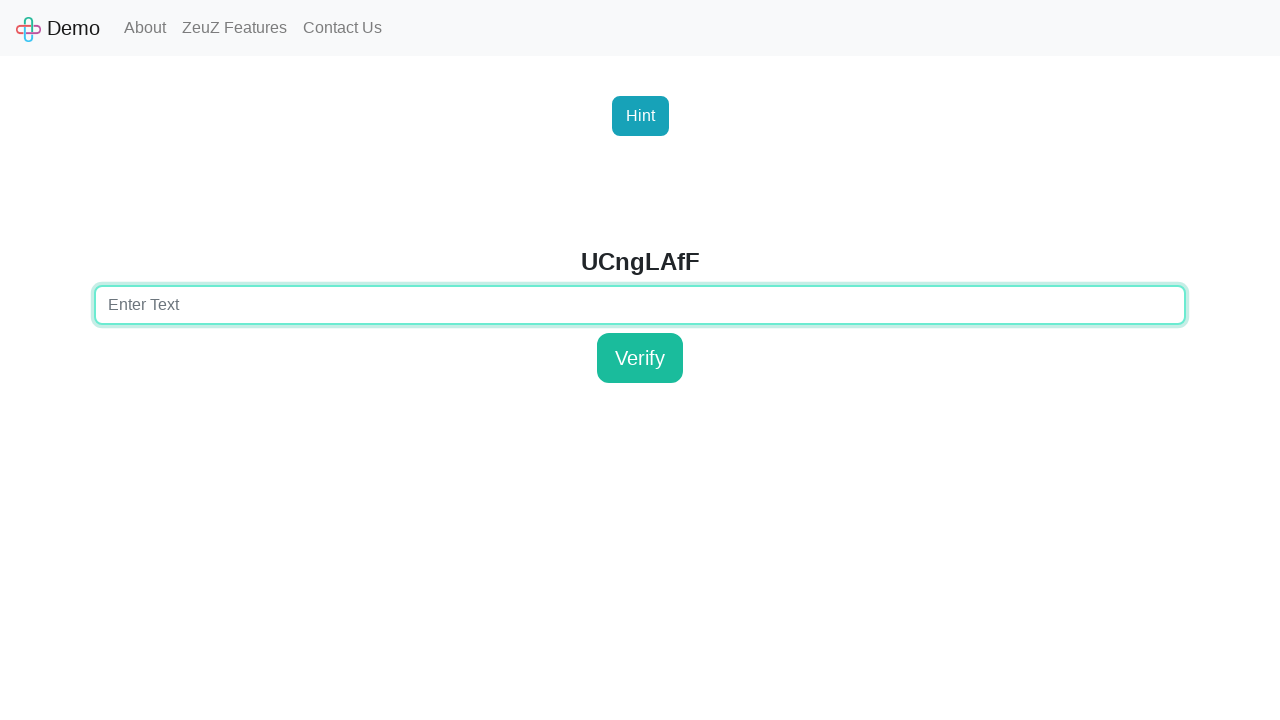

Extracted random text from the page
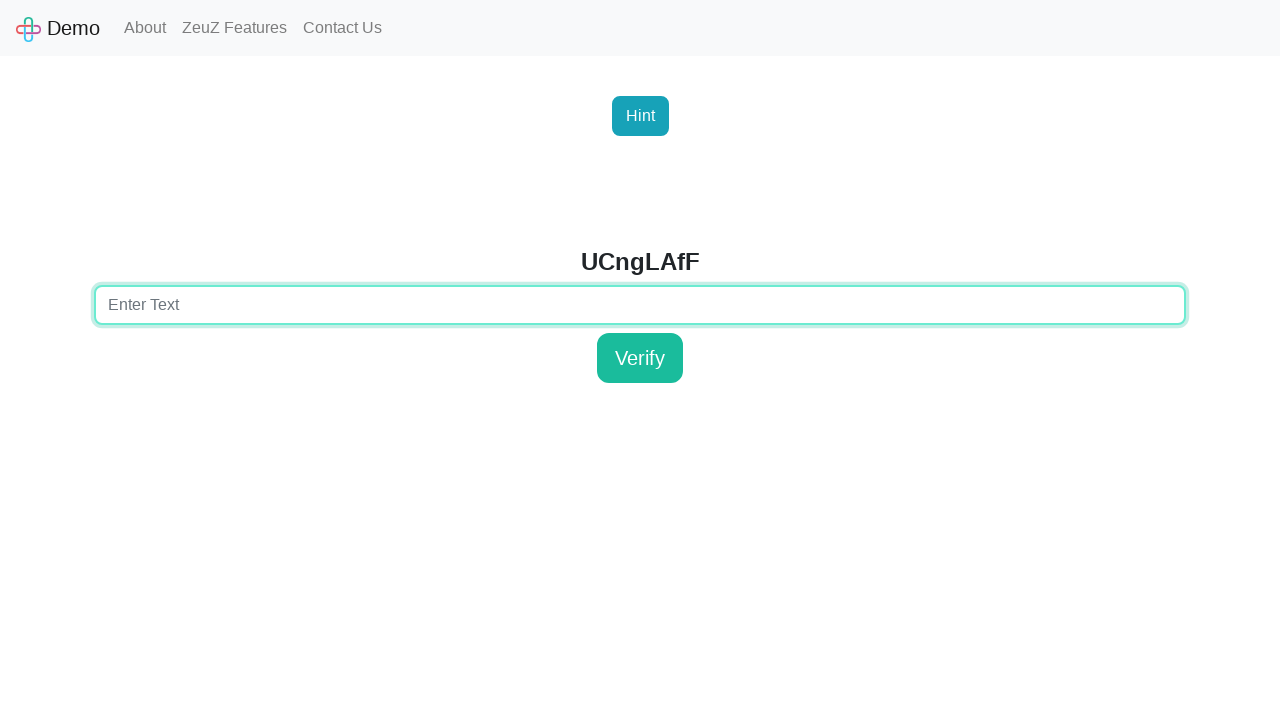

Filled input field with extracted text on //*[@id='enter_text']
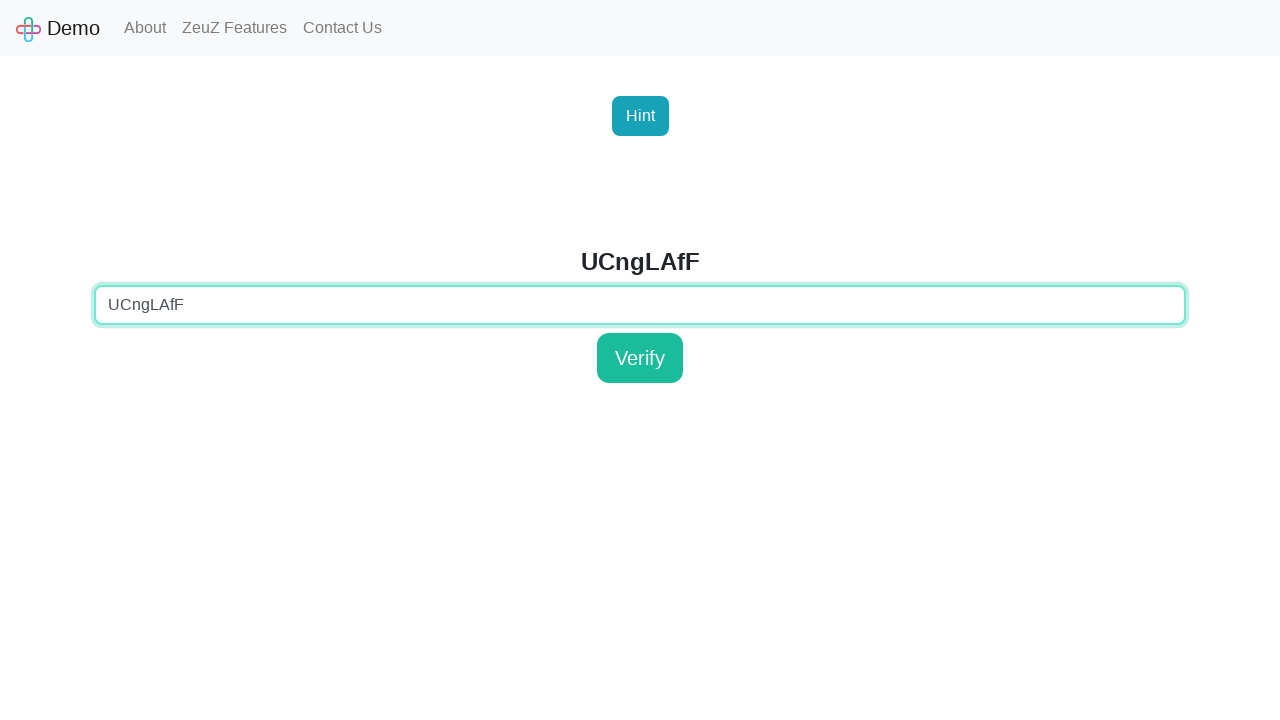

Clicked verify button to validate text entry at (640, 358) on xpath=//*[@id='verify_id']
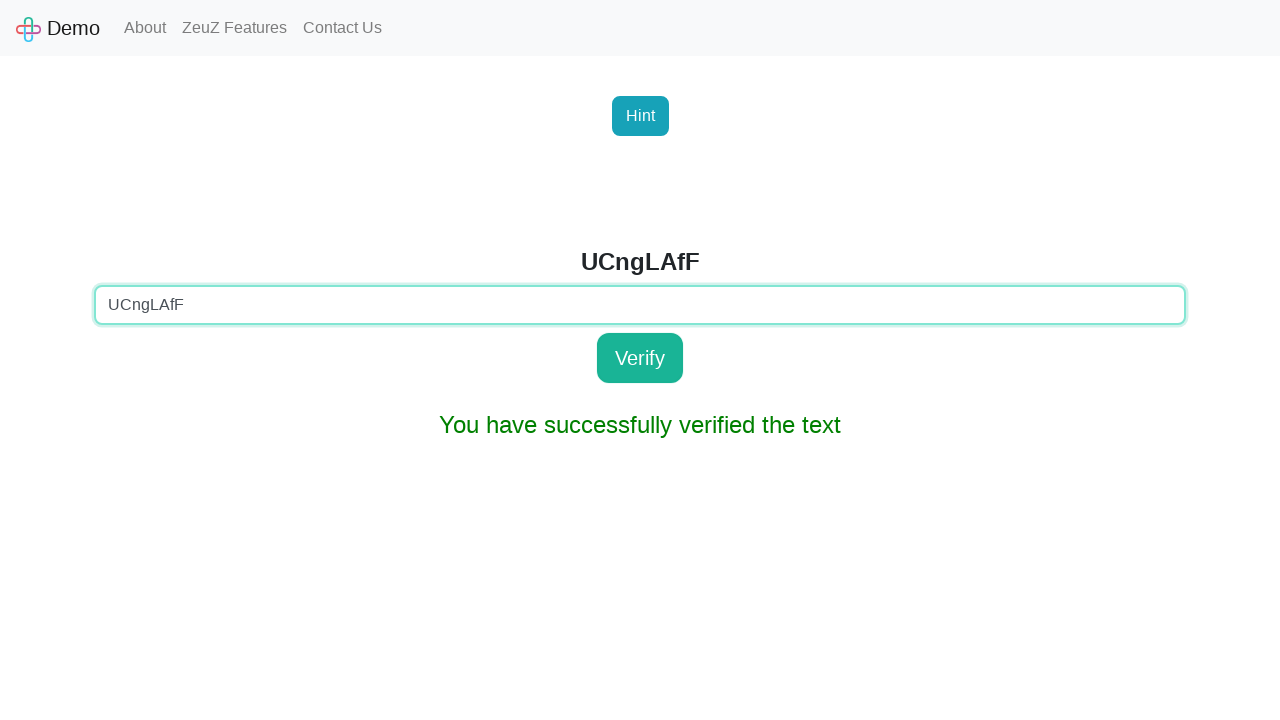

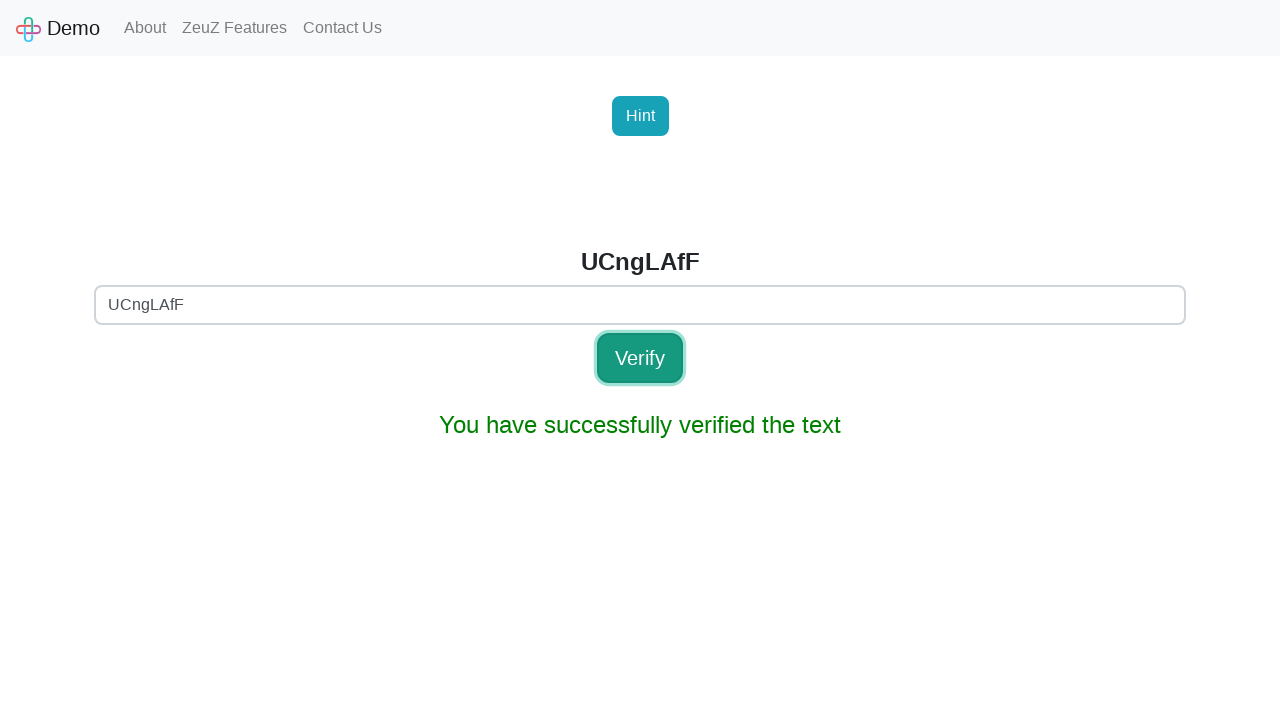